Tests the Python.org search functionality by searching for "selenium" and verifying the search redirects to Google search results

Starting URL: http://www.python.org

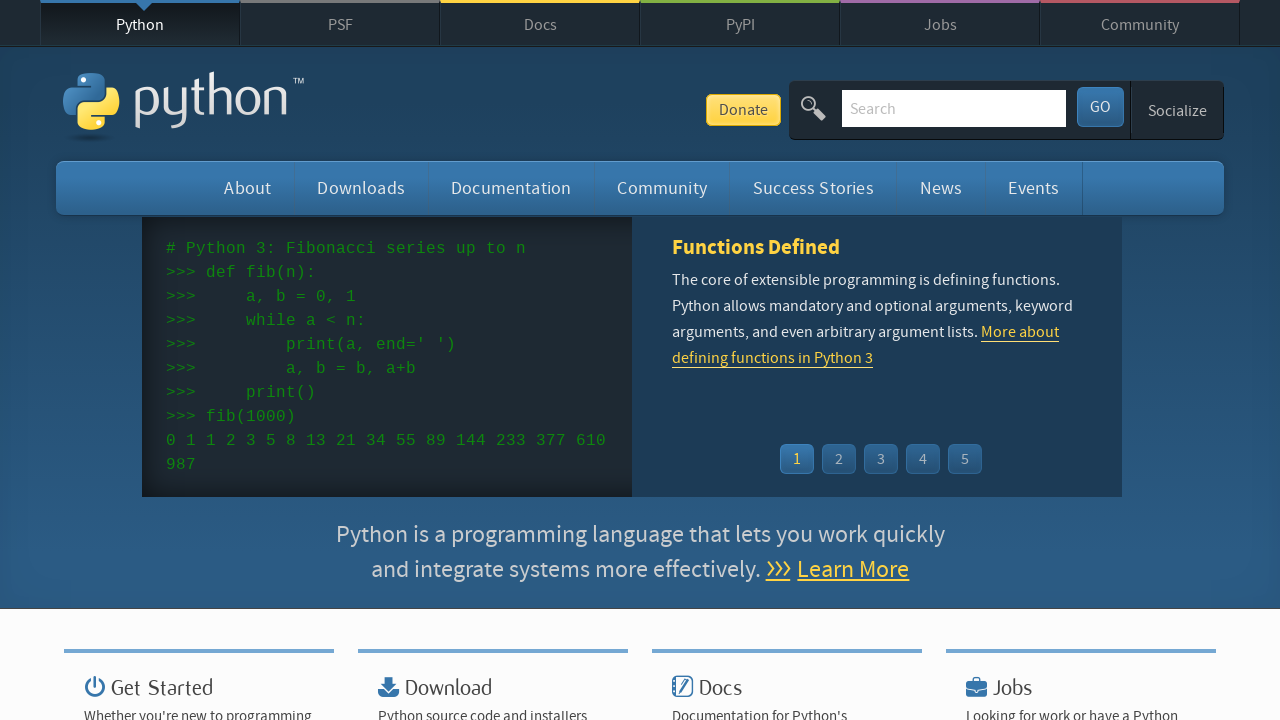

Verified page title contains 'Python'
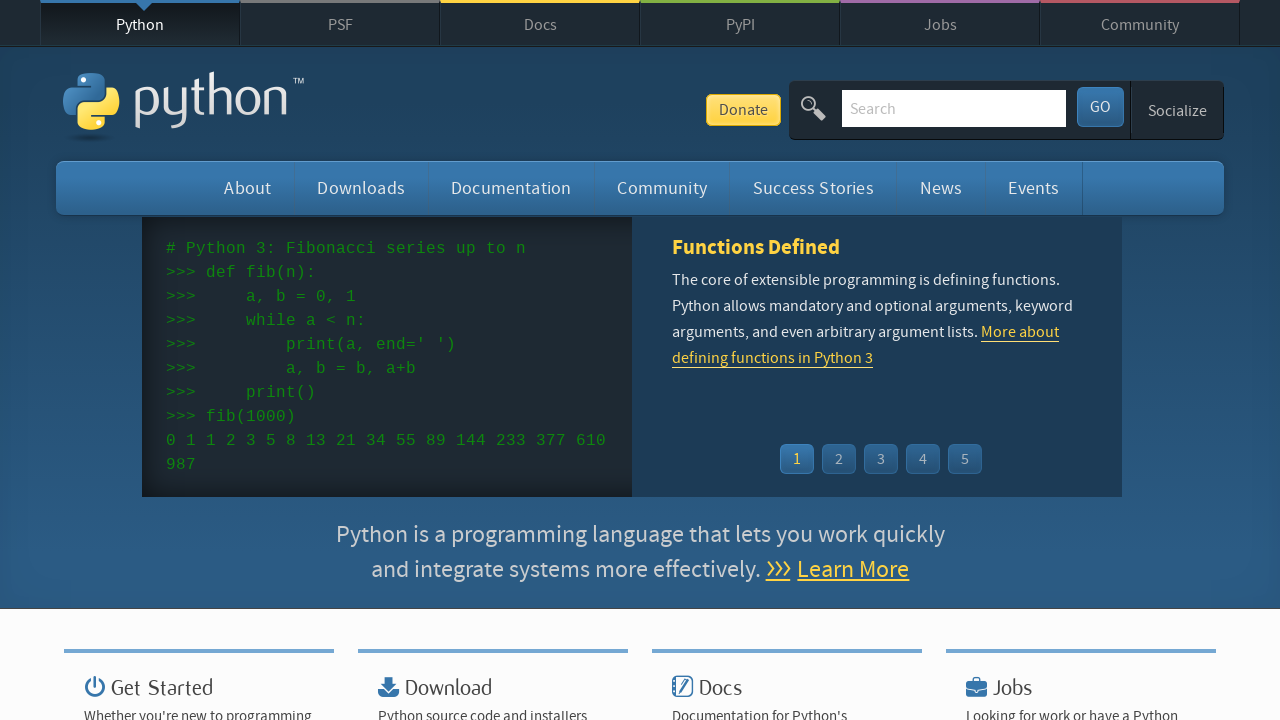

Filled search box with 'selenium' on input[name='q']
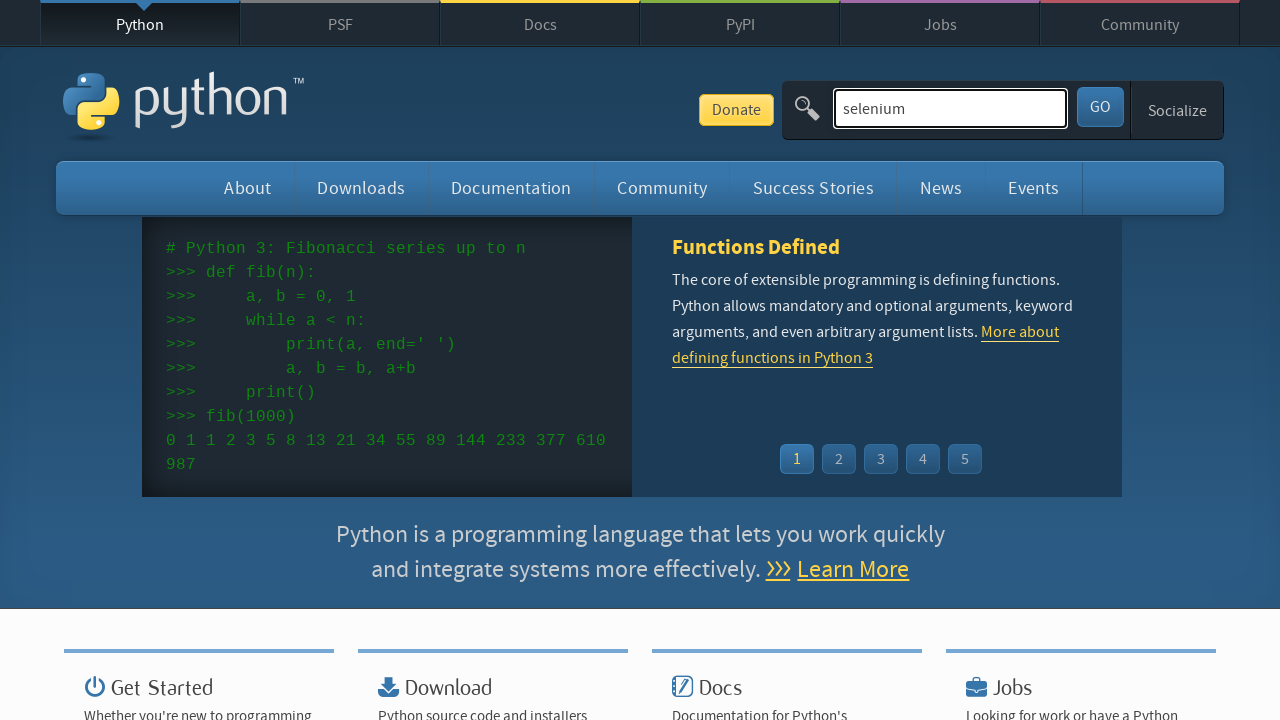

Pressed Enter to submit search query on input[name='q']
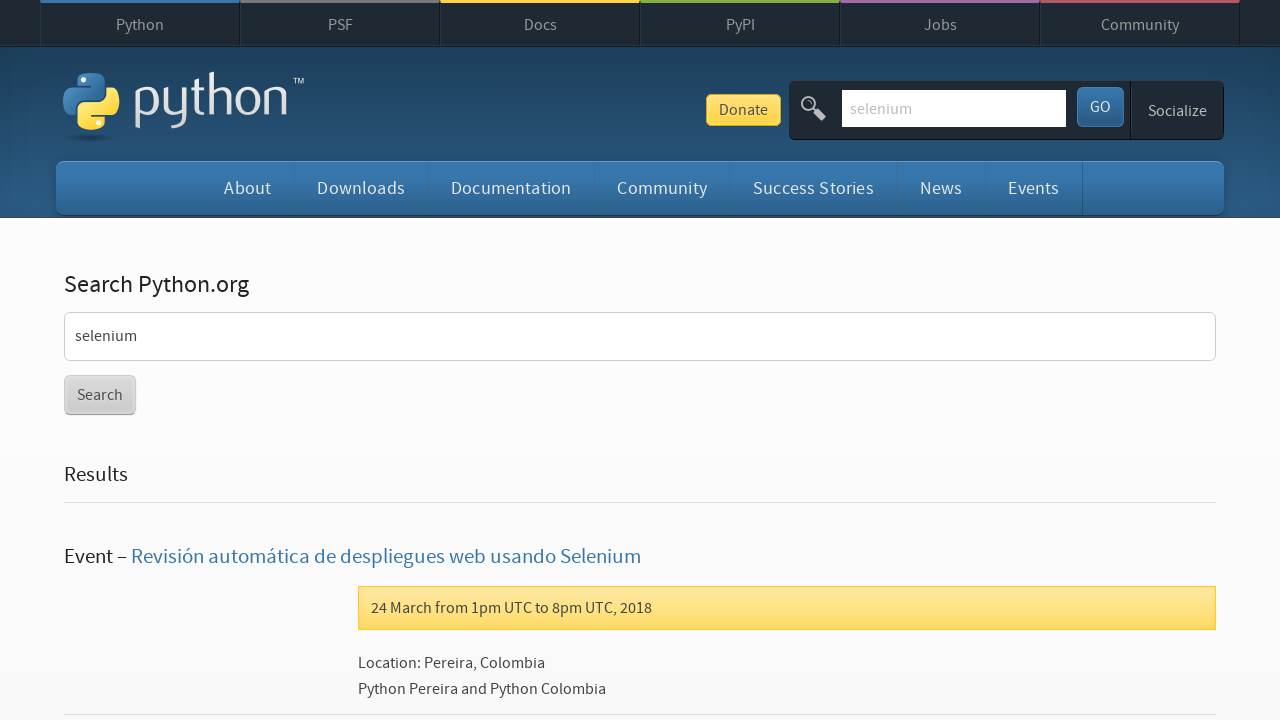

Waited for page to reach networkidle state after search submission
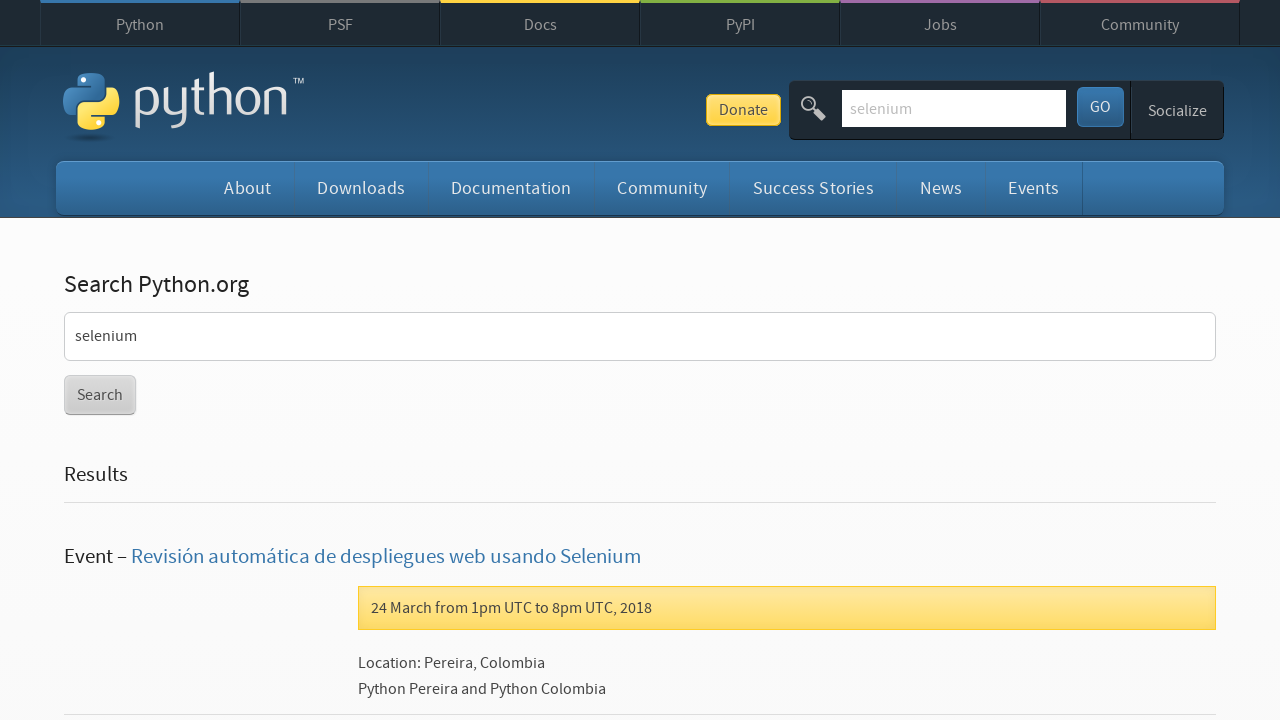

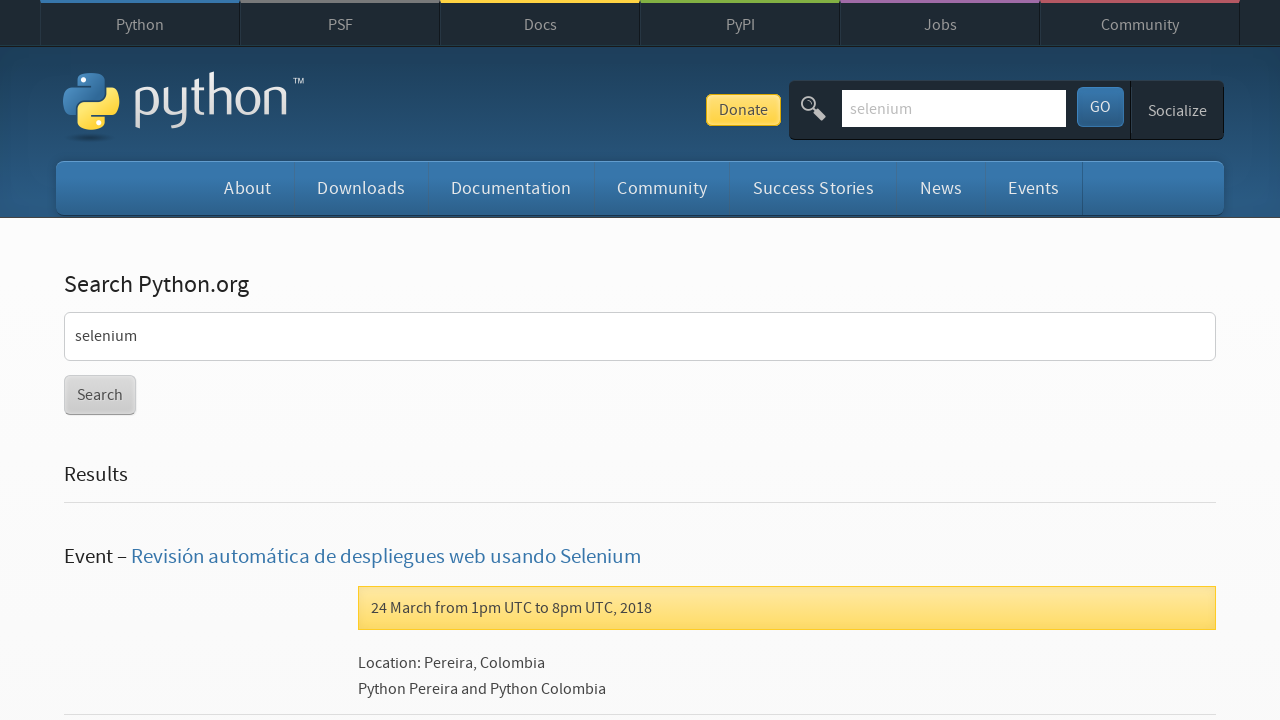